Tests dynamic content loading by clicking a button and waiting for text to appear

Starting URL: https://training-support.net/webelements/dynamic-content

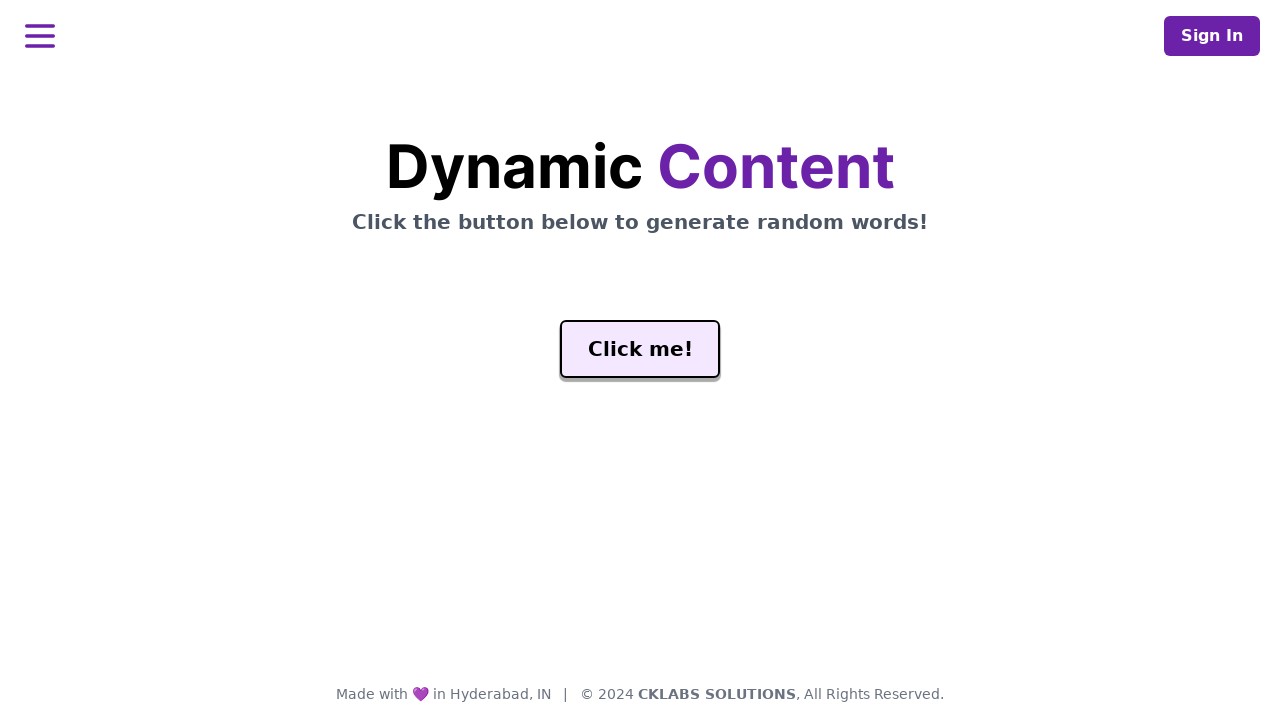

Clicked 'Click me!' button to trigger dynamic content loading at (640, 349) on button:has-text('Click me!')
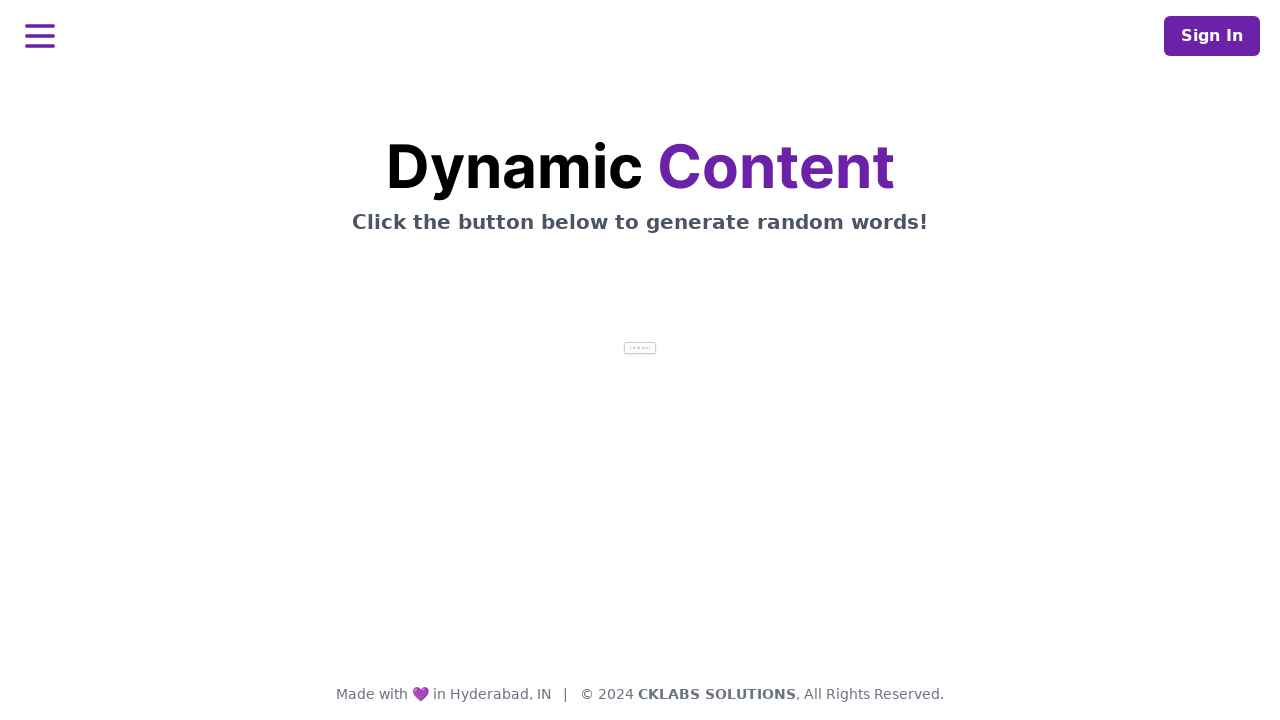

Waited for 'release' text to appear in #word element
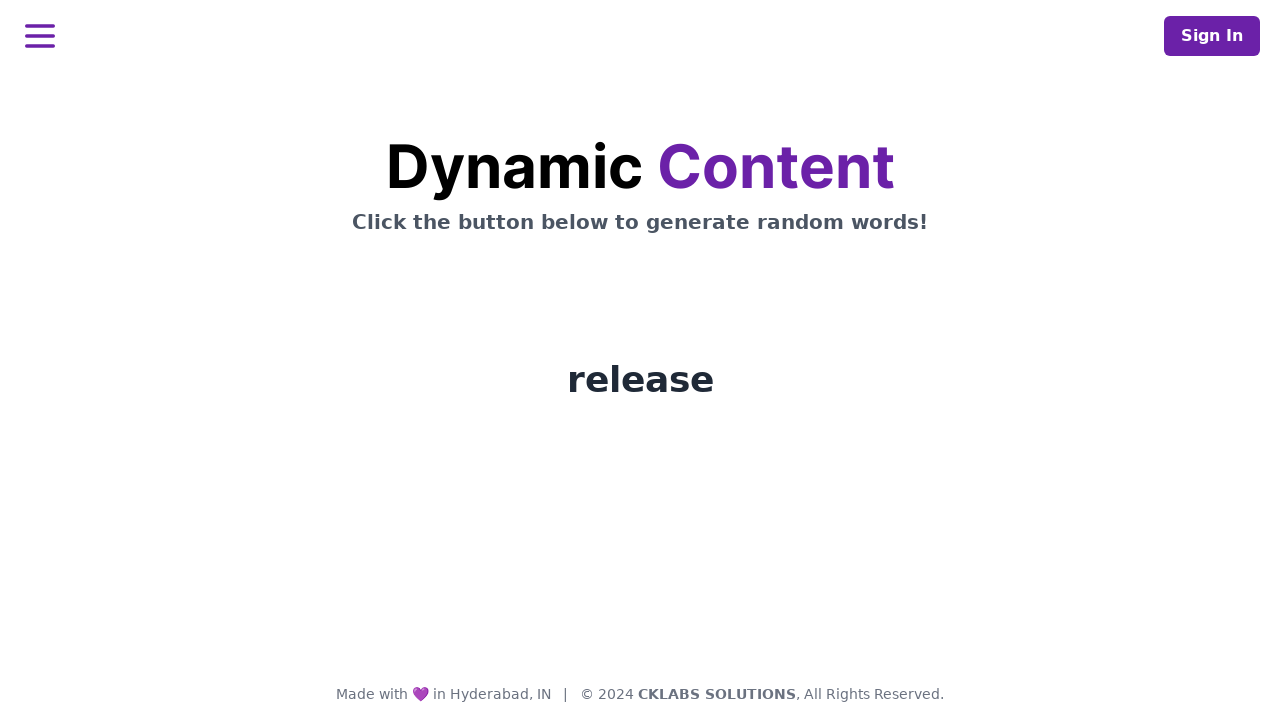

Located the #word element containing dynamic content
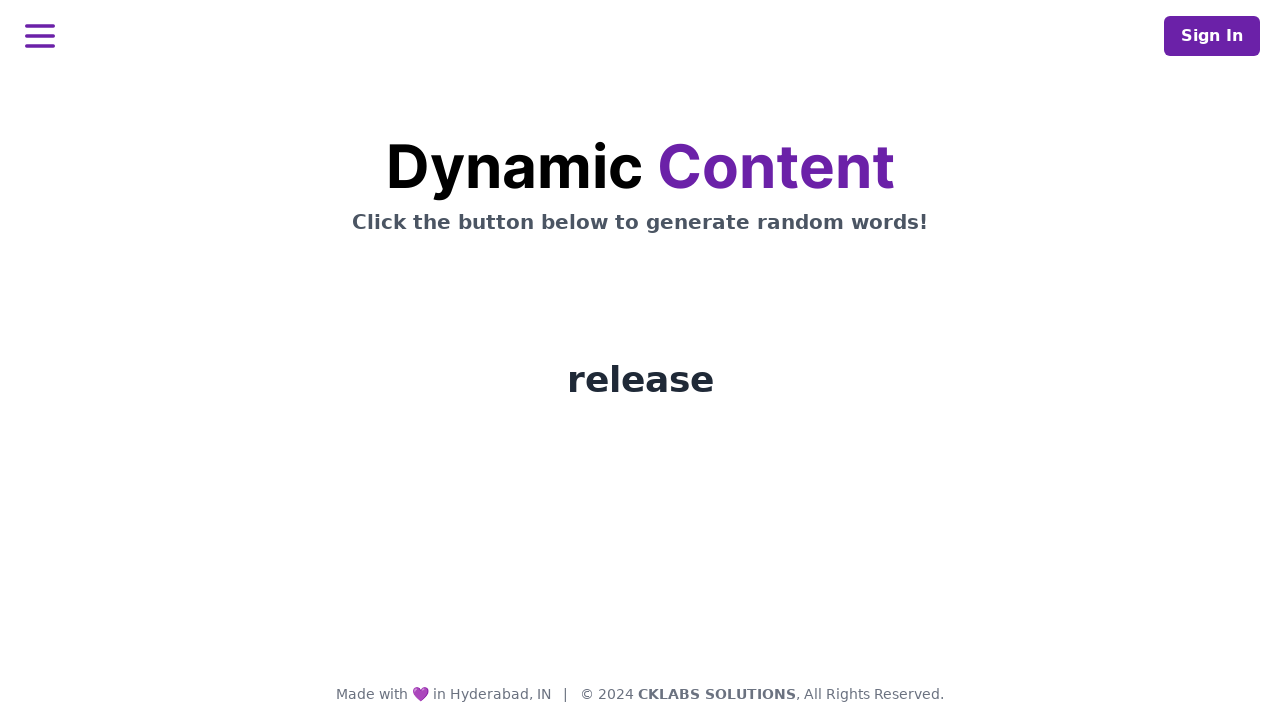

Retrieved and printed text content from #word element
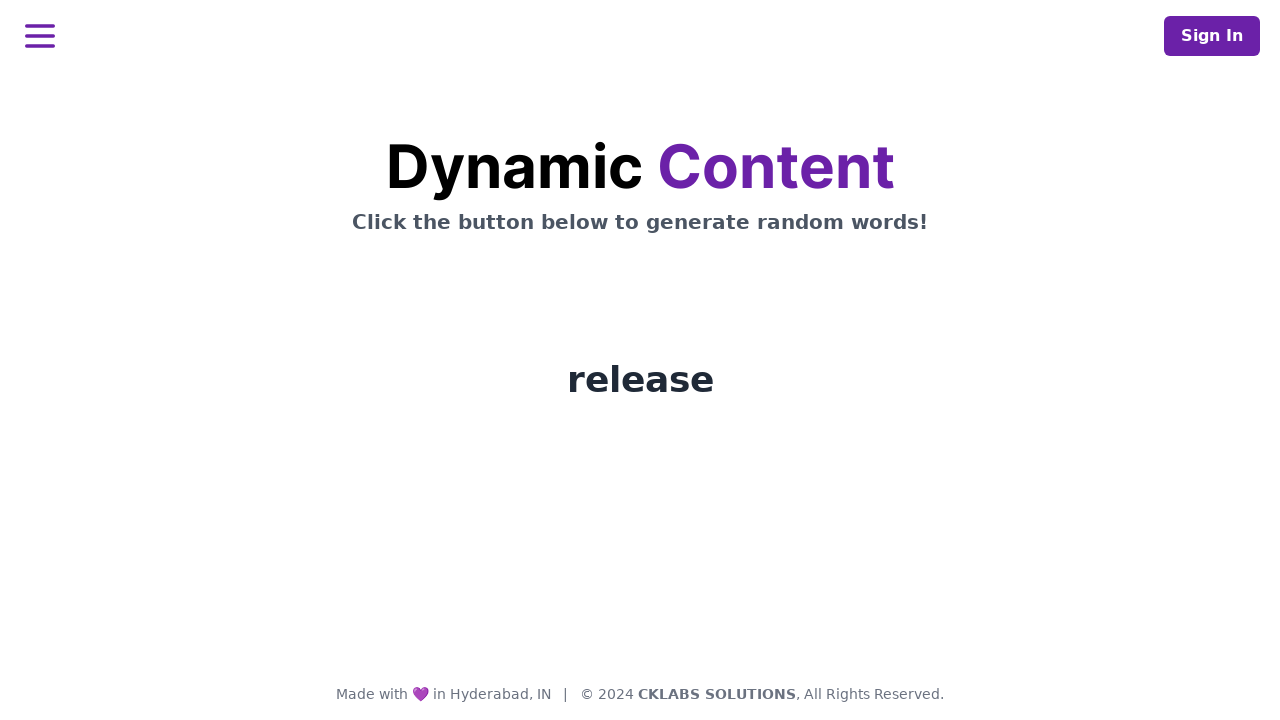

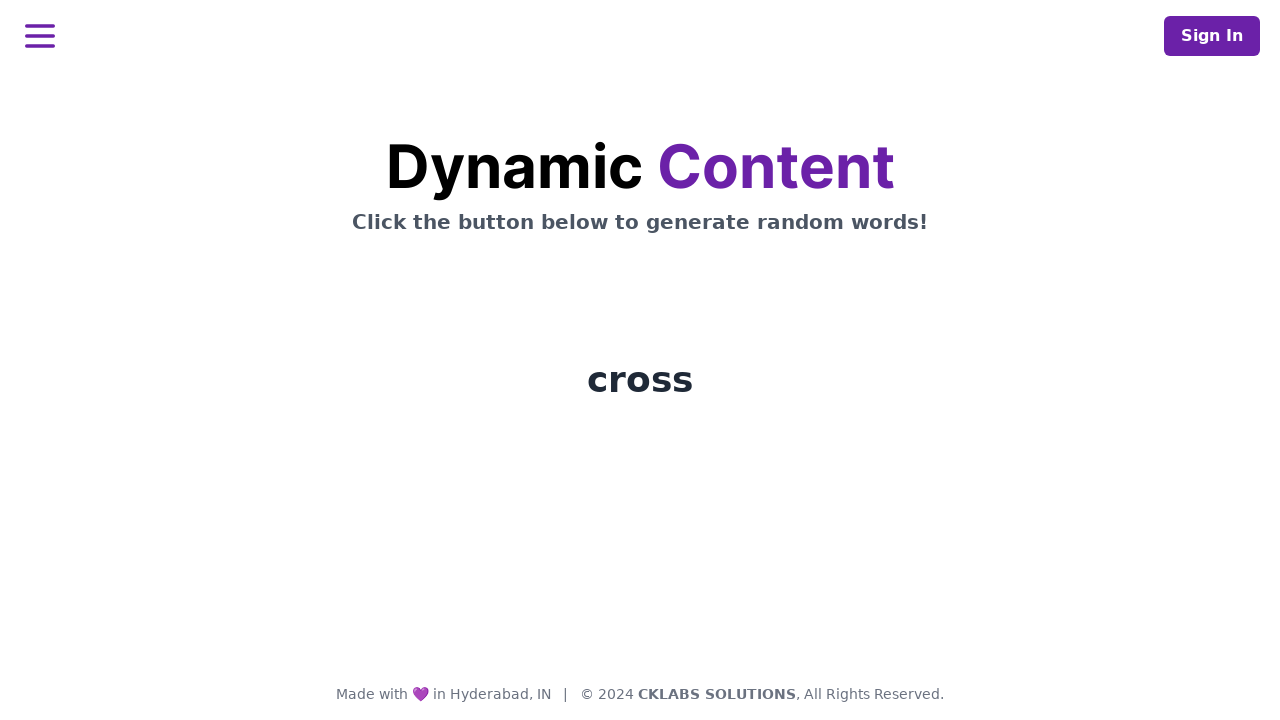